Tests the JPL Space image viewer by clicking the full image button to display the featured Mars image

Starting URL: https://data-class-jpl-space.s3.amazonaws.com/JPL_Space/index.html

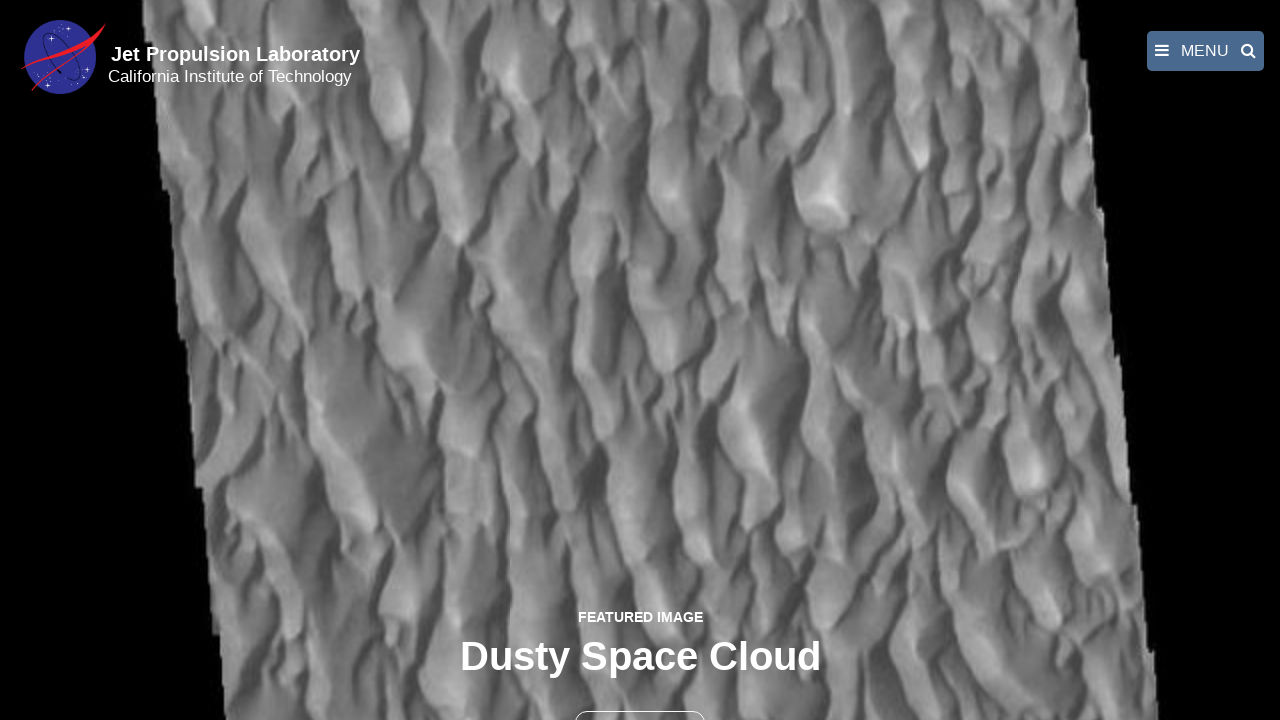

Navigated to JPL Space image viewer
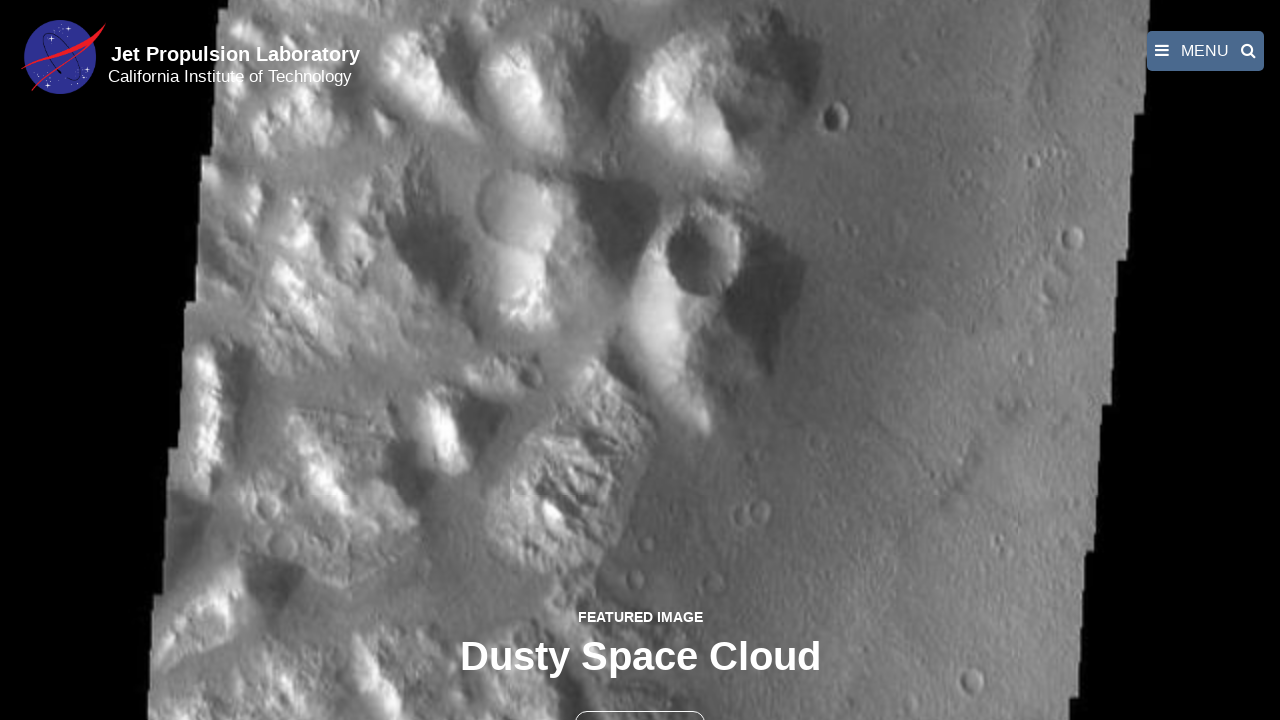

Clicked the full image button to display featured Mars image at (640, 699) on button >> nth=1
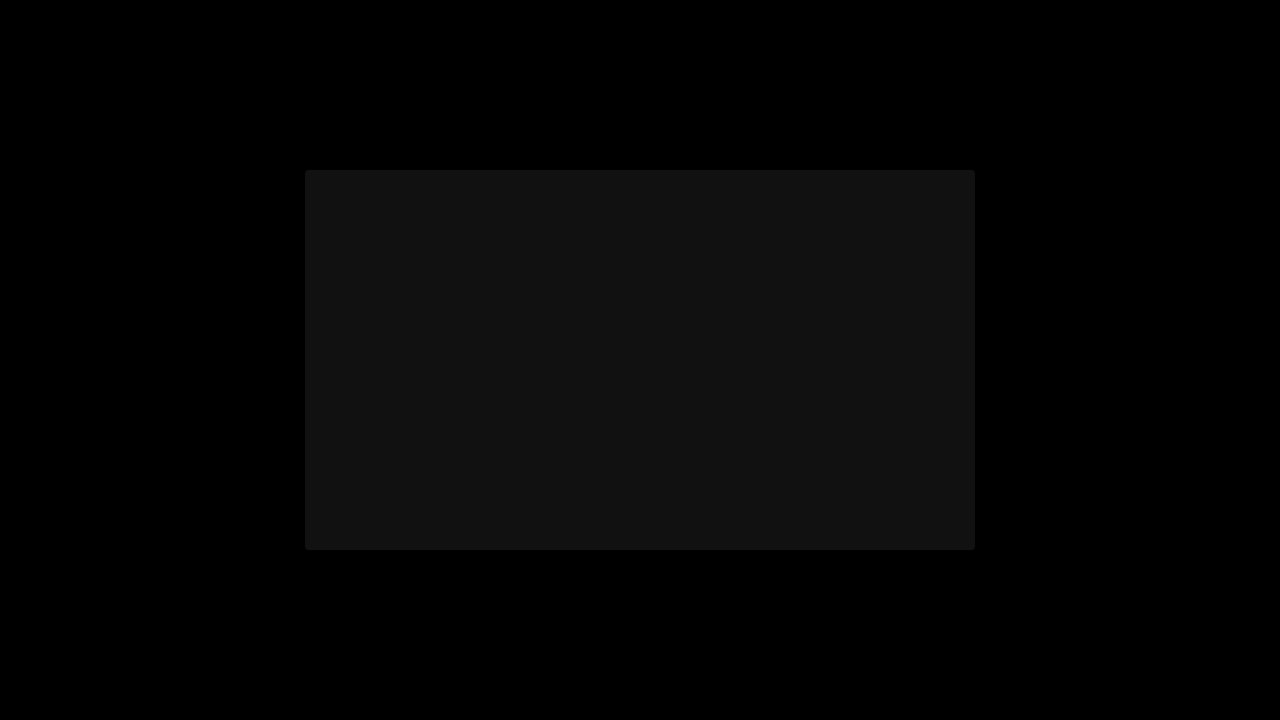

Full-size image loaded successfully
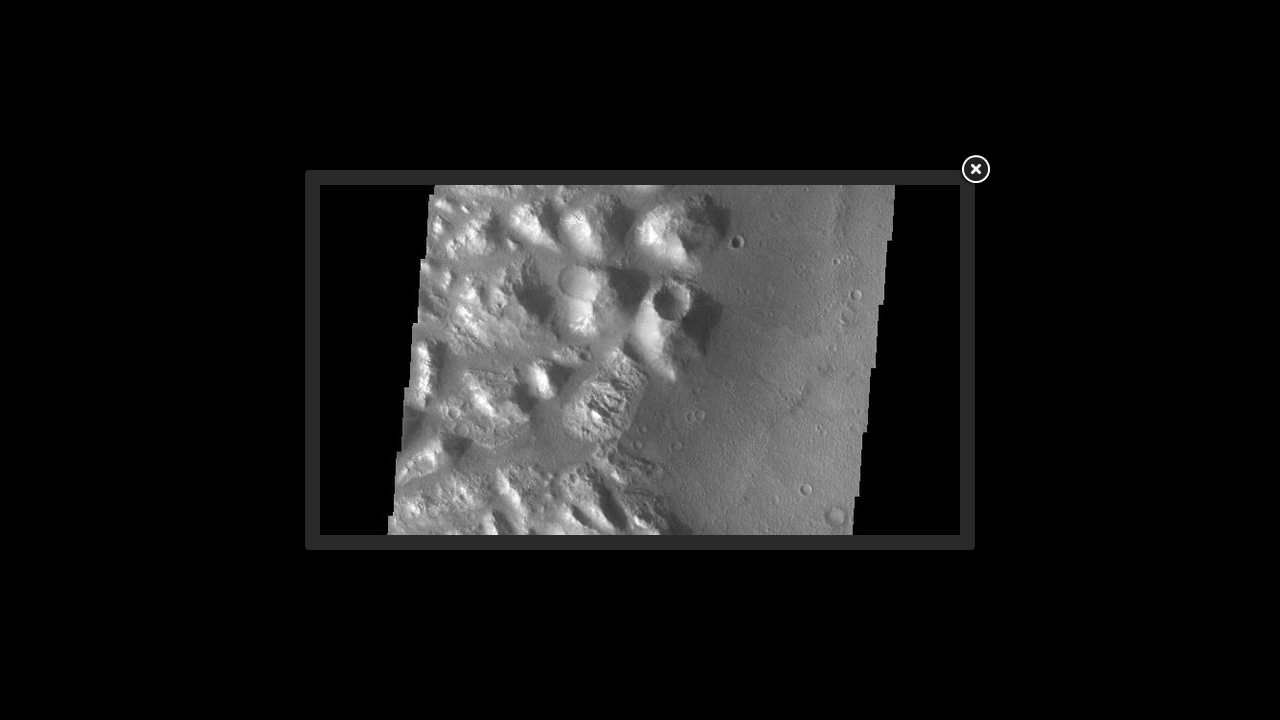

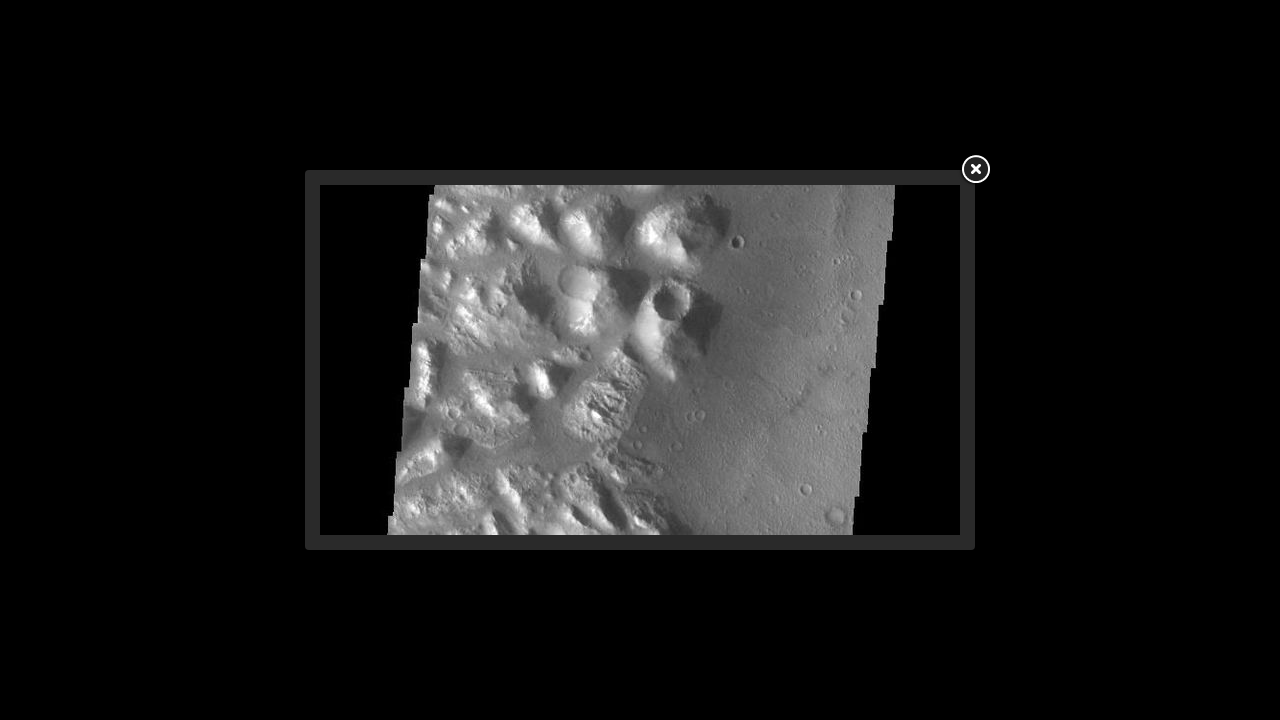